Tests hovering over the first user figure and verifies the displayed user name

Starting URL: https://the-internet.herokuapp.com/hovers

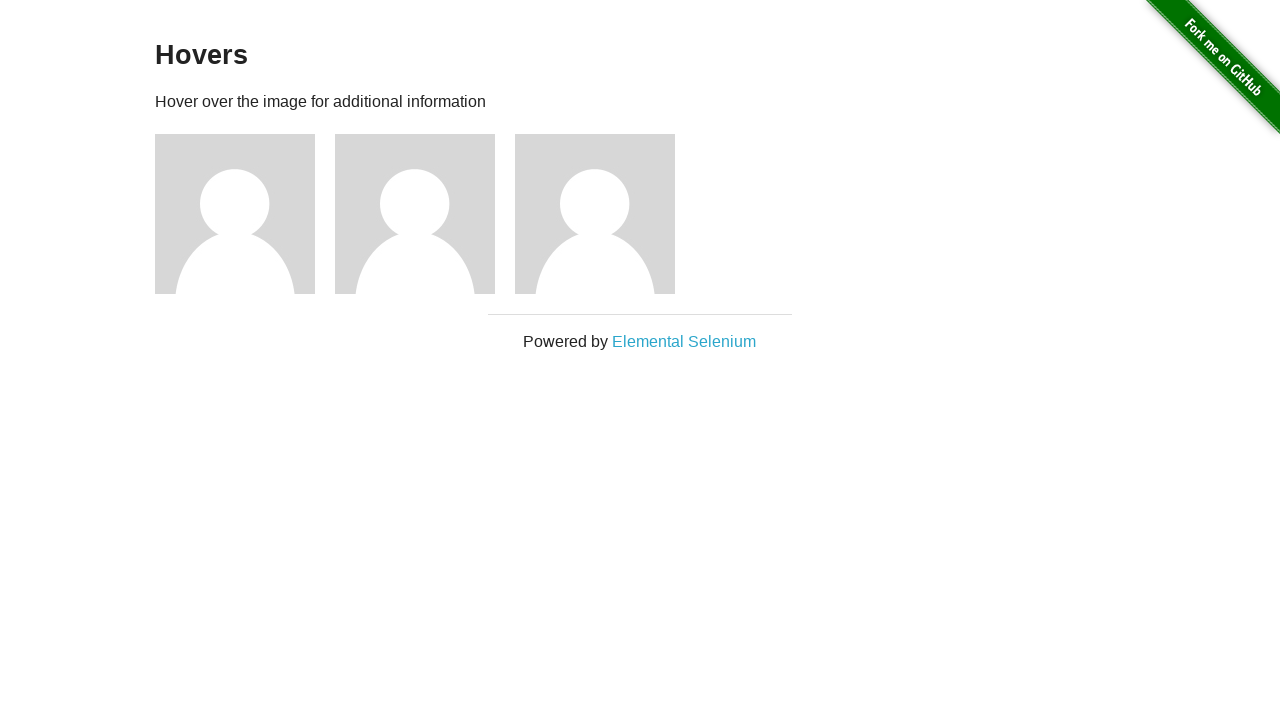

Navigated to hovers page
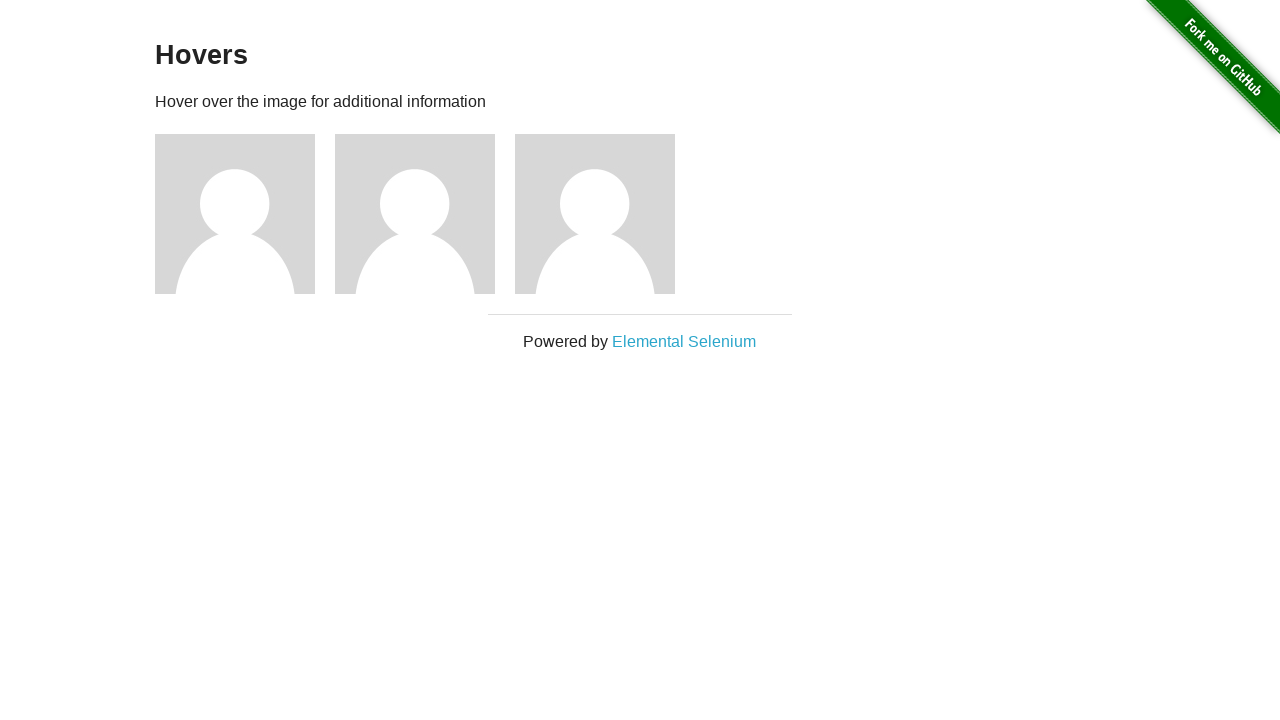

Hovered over figure 1 image at (235, 214) on .figure:nth-child(3) img
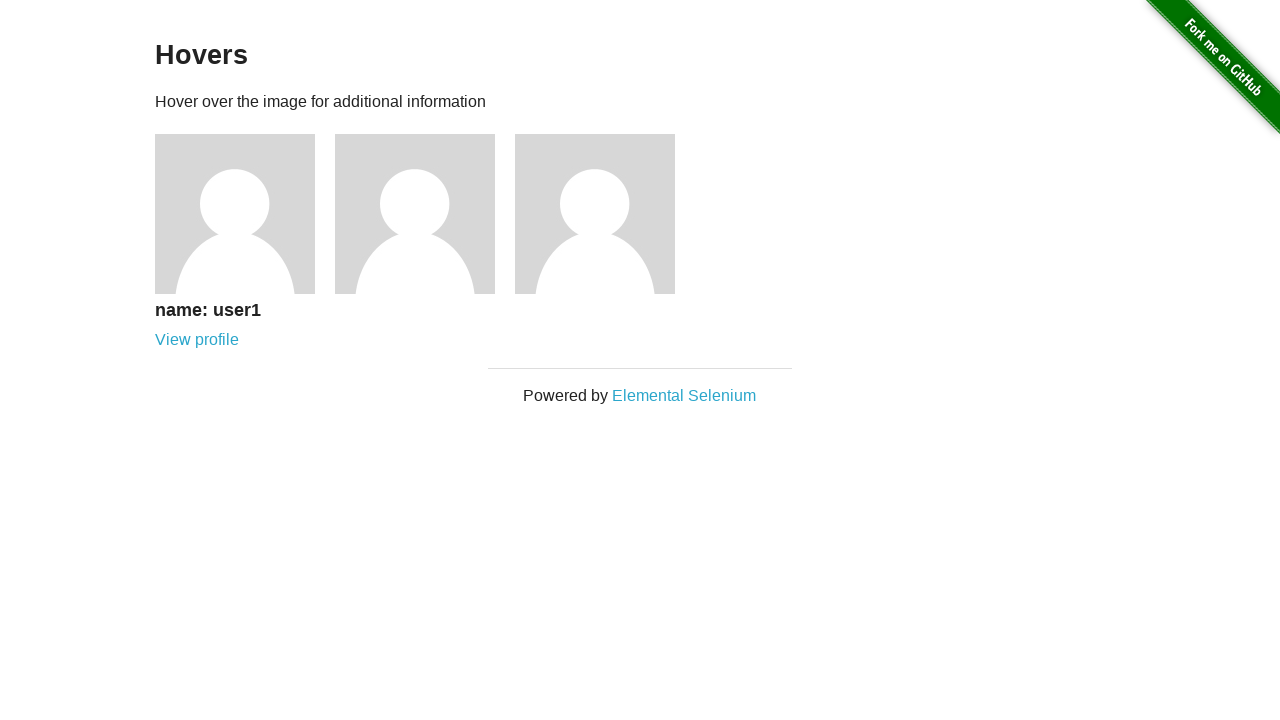

Figure 1 caption appeared
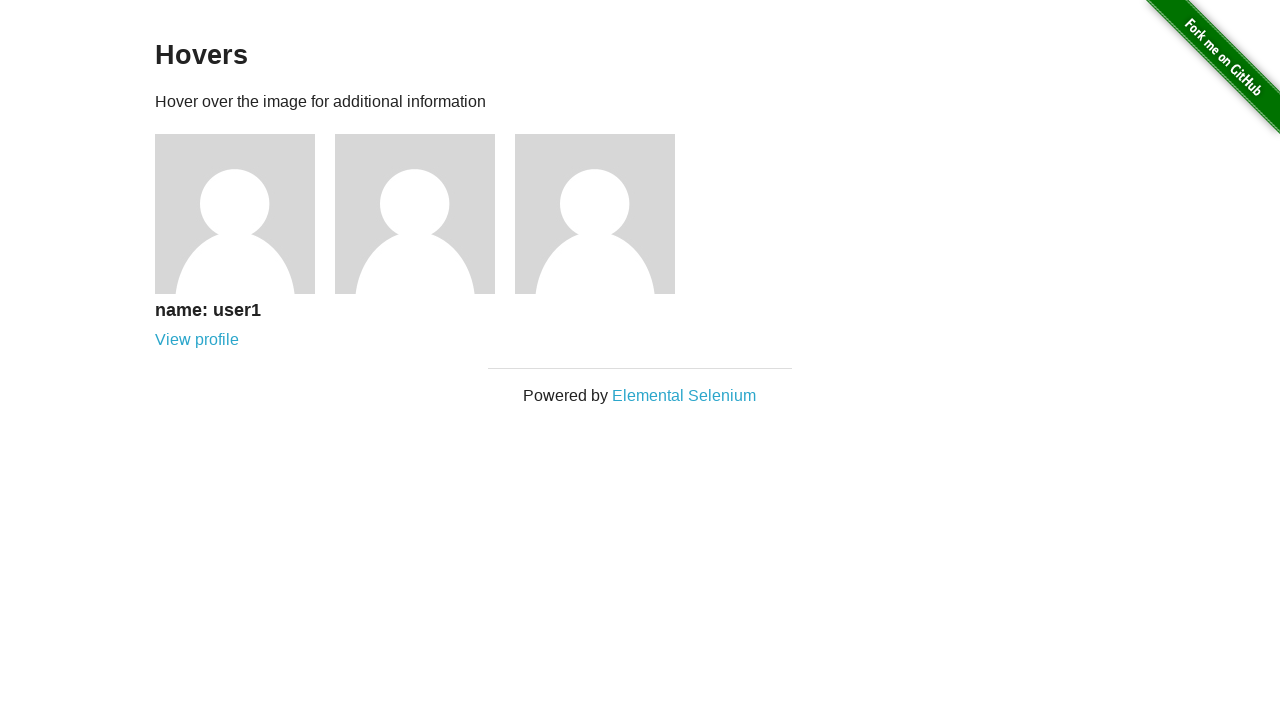

Verified user name displayed: 
      name: user1
      View profile
    
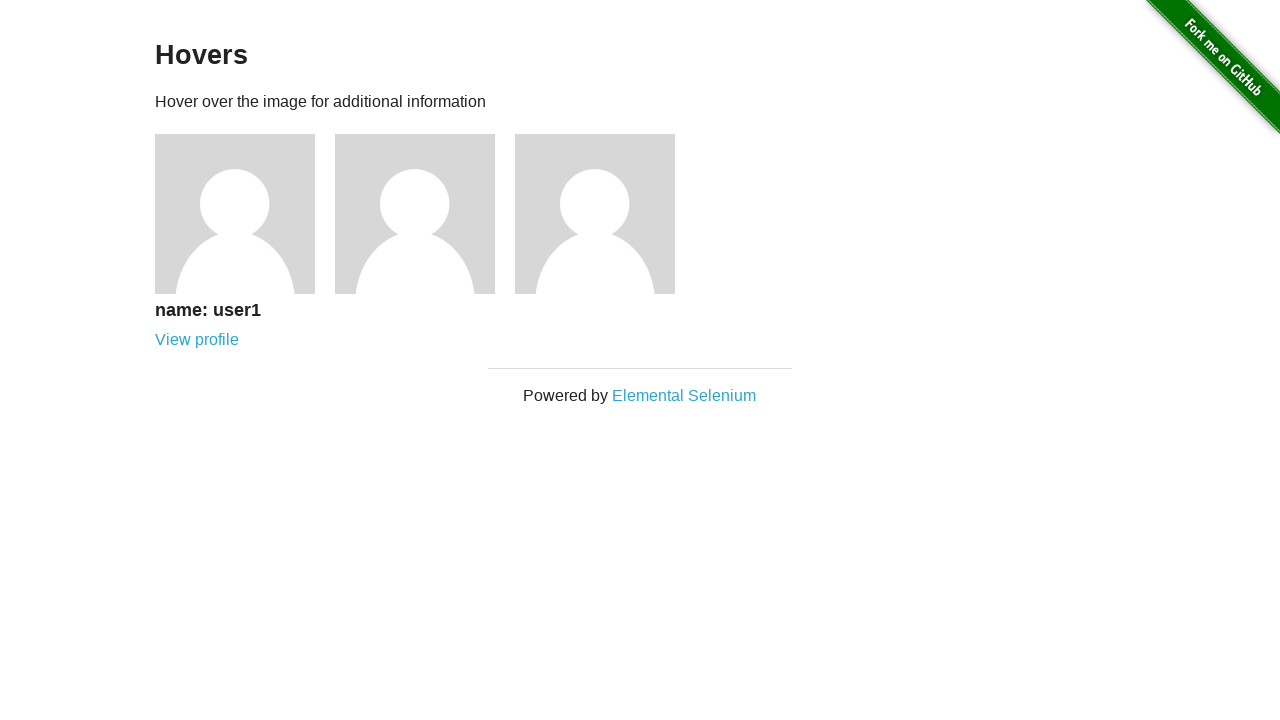

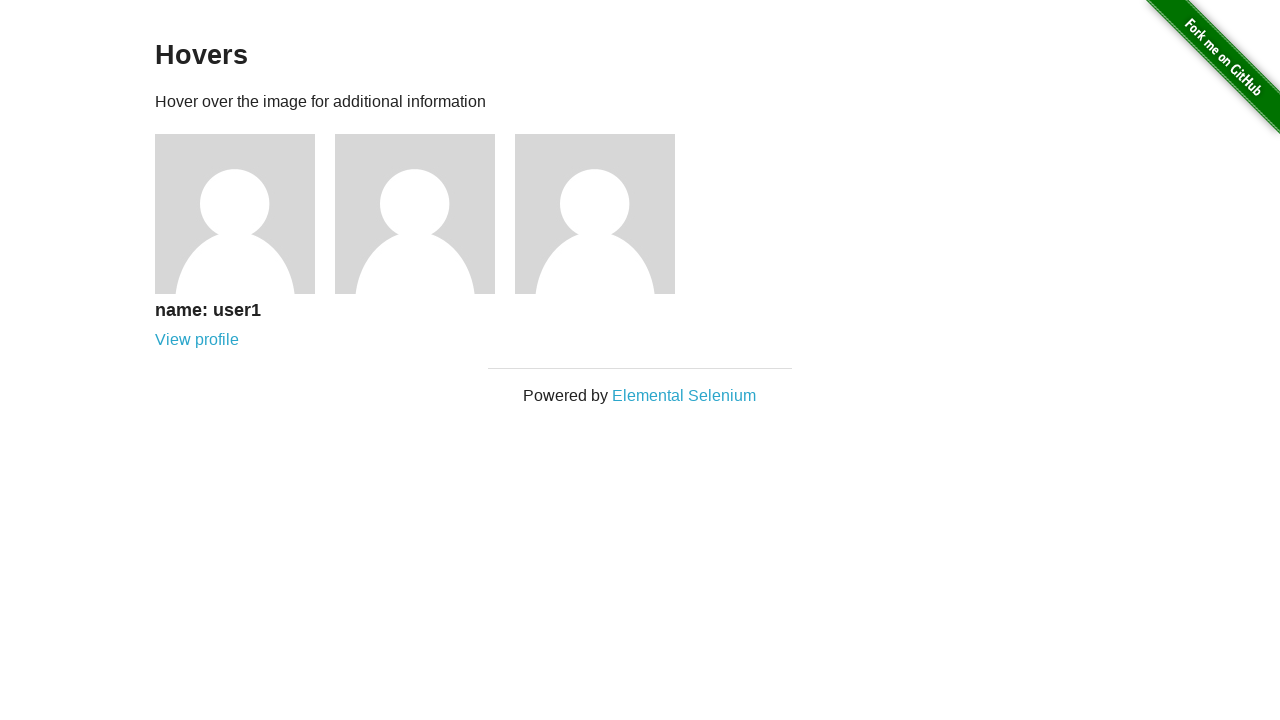